Tests resizing functionality by clicking and dragging the resize handle of a resizable element

Starting URL: https://jqueryui.com/resizable/

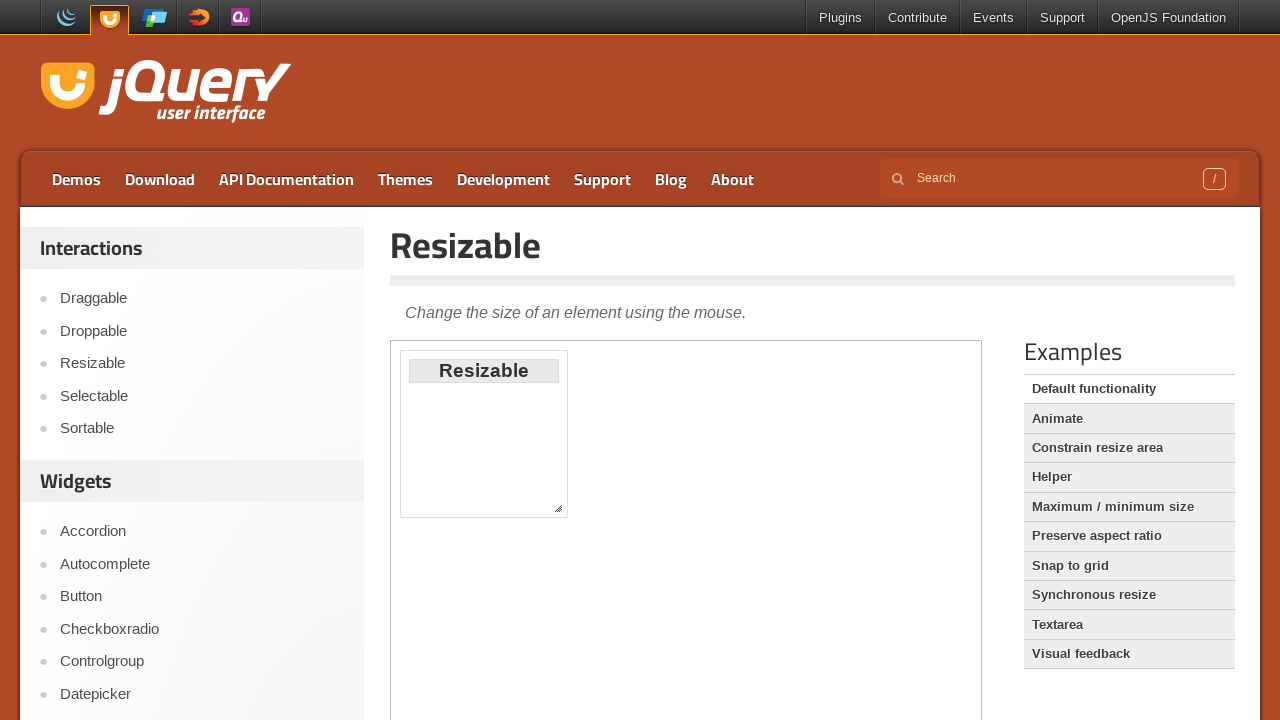

Navigated to jQuery UI resizable demo page
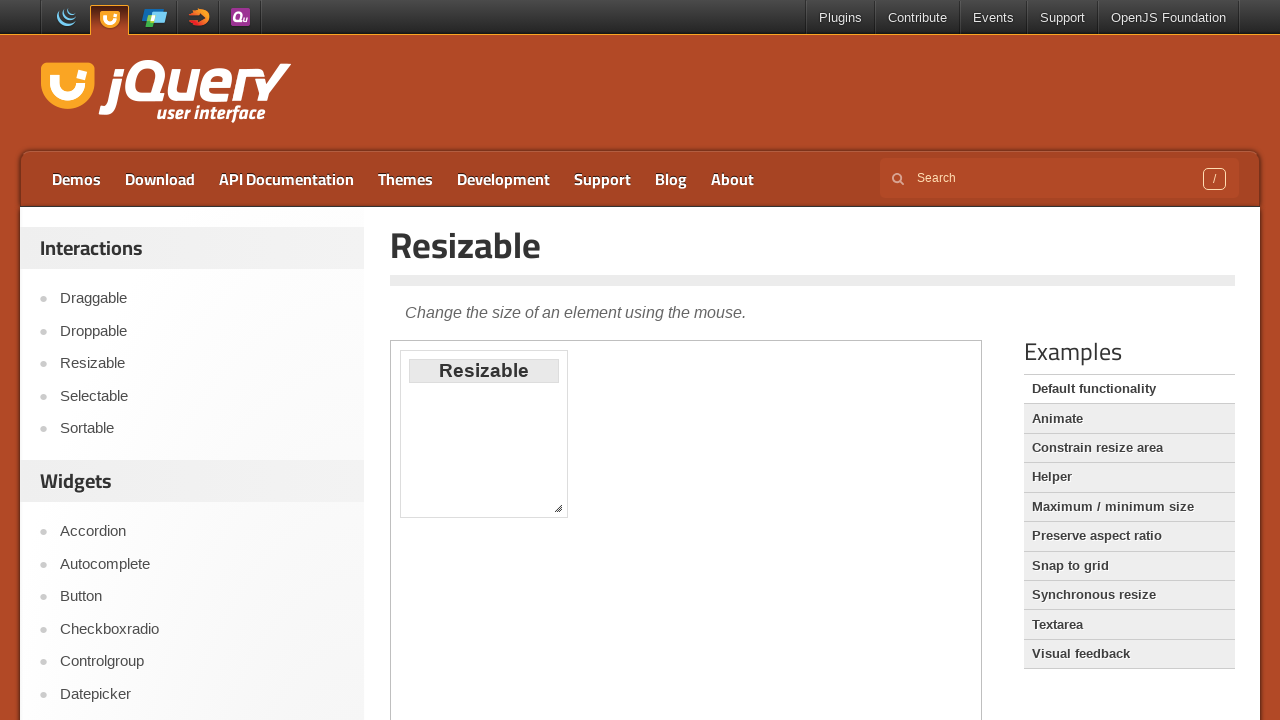

Located the demo iframe
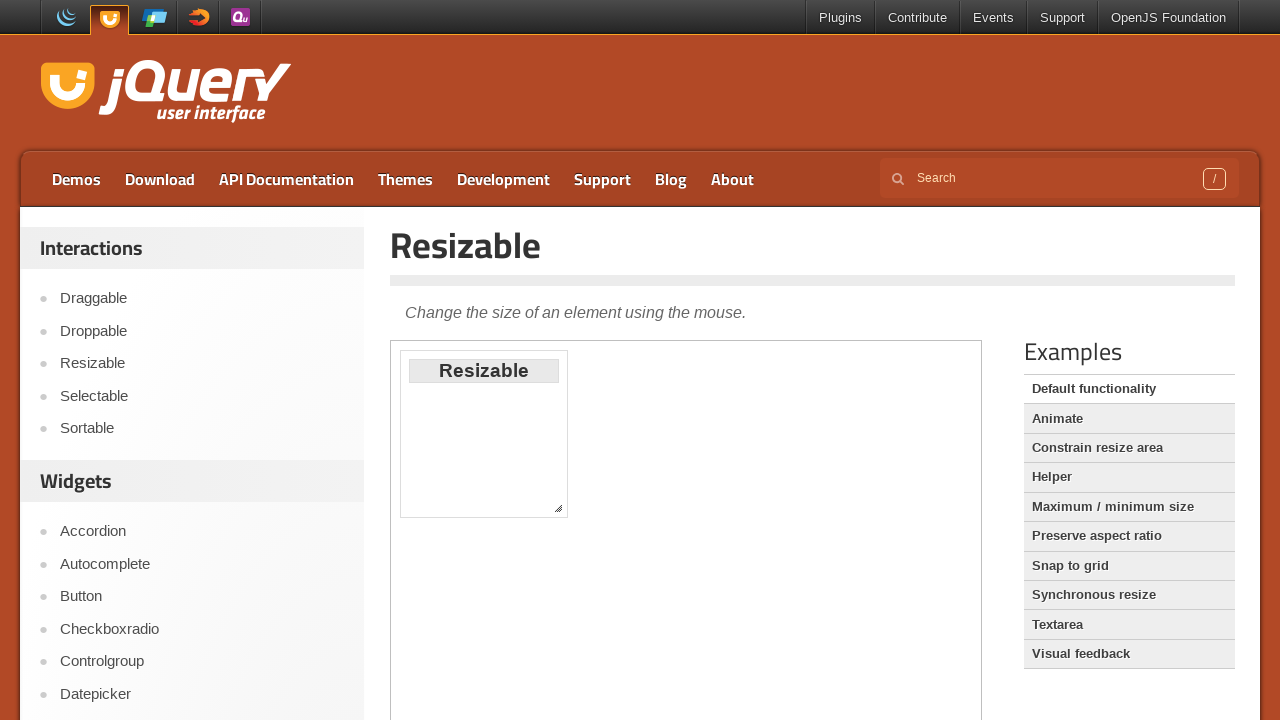

Located the resize handle at southeast corner
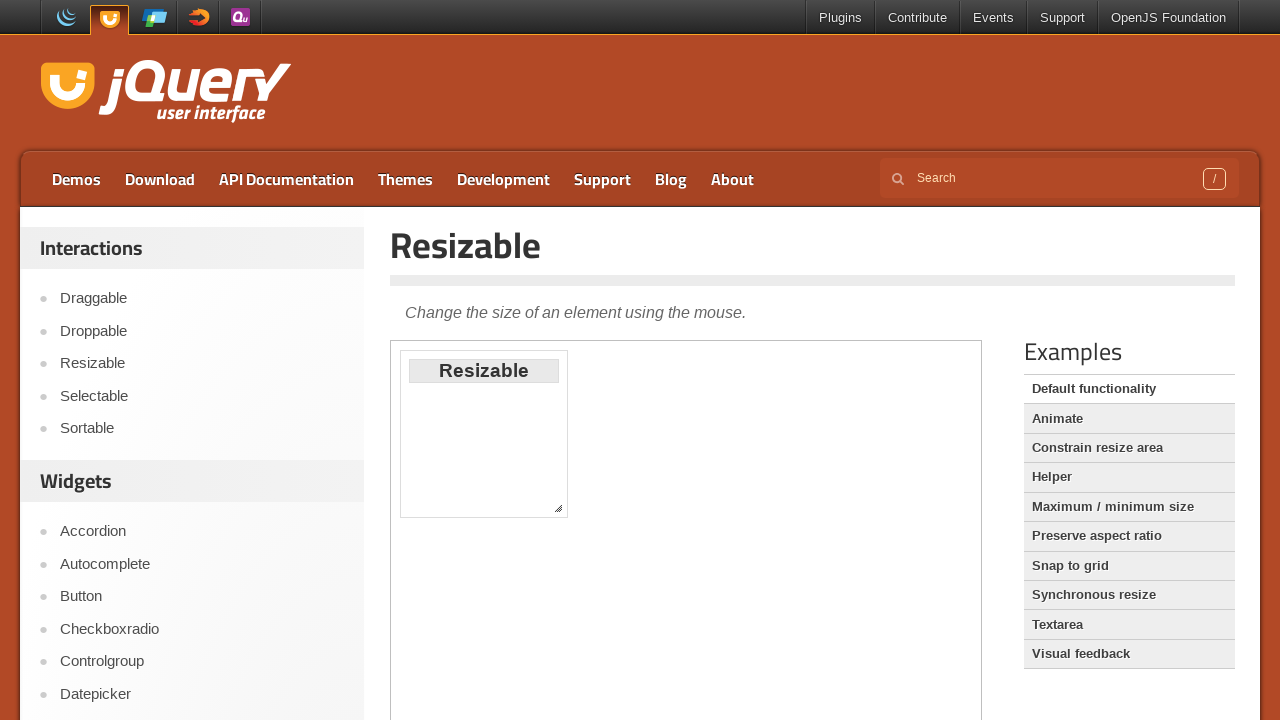

Retrieved bounding box of resize handle
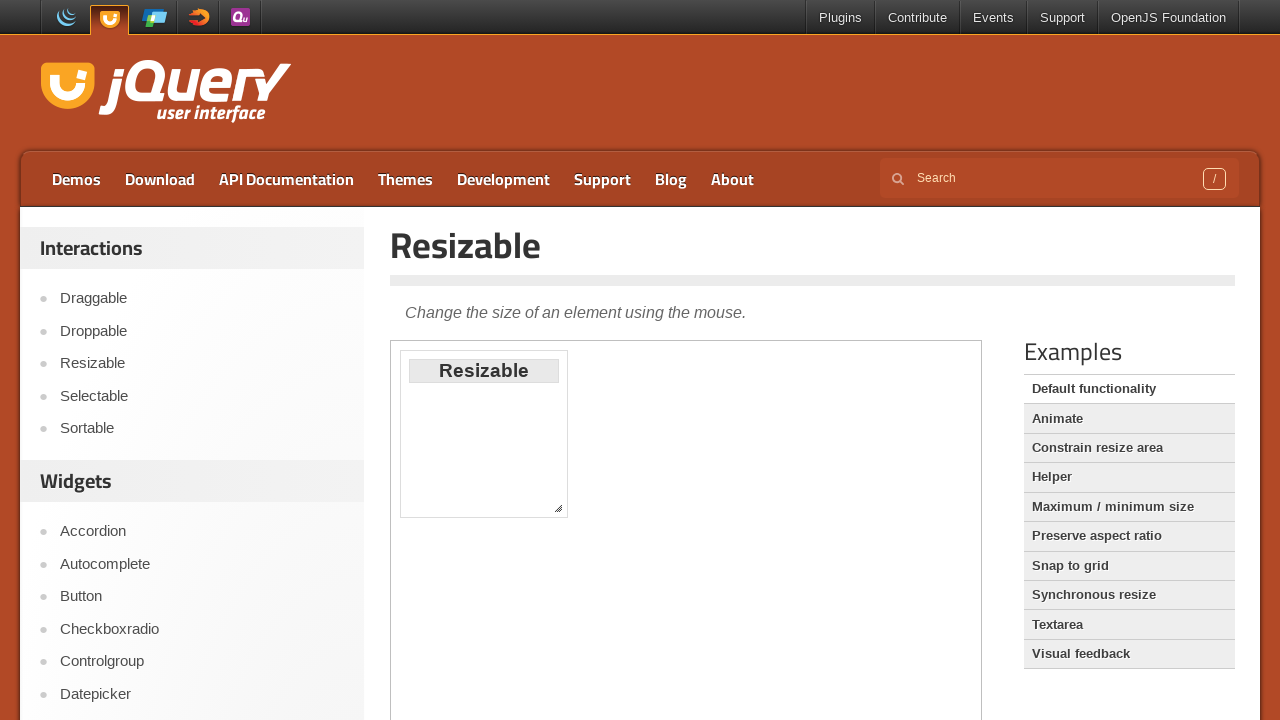

Dragged resize handle to new position (200, 50) to resize the object at (750, 550)
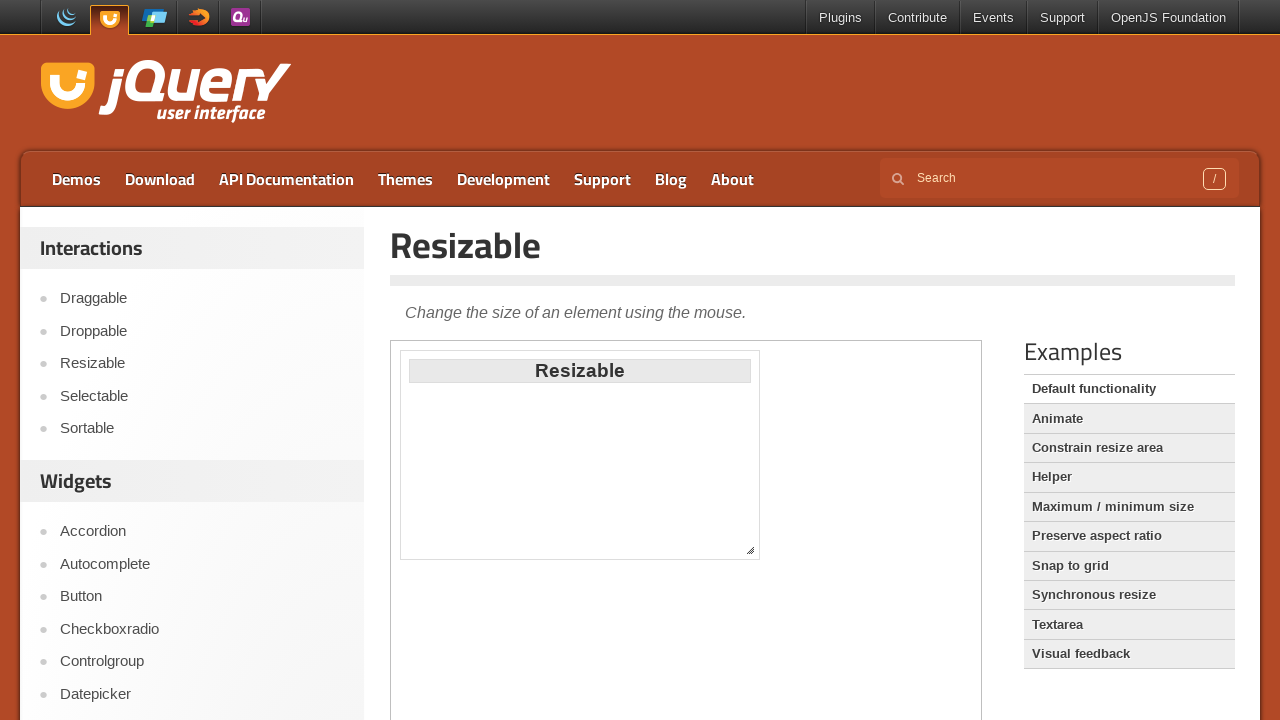

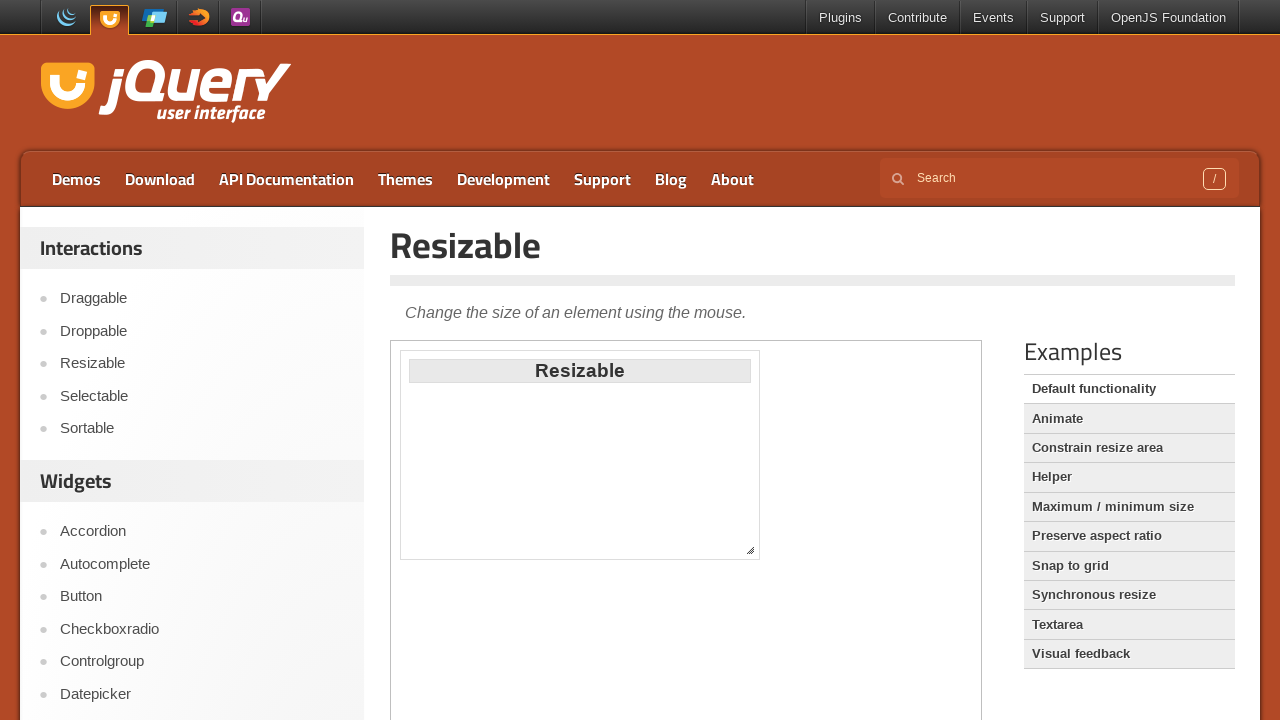